Tests a slow calculator application by setting a delay, performing a calculation (7+8), and verifying the result appears after the specified delay

Starting URL: https://bonigarcia.dev/selenium-webdriver-java/slow-calculator.html

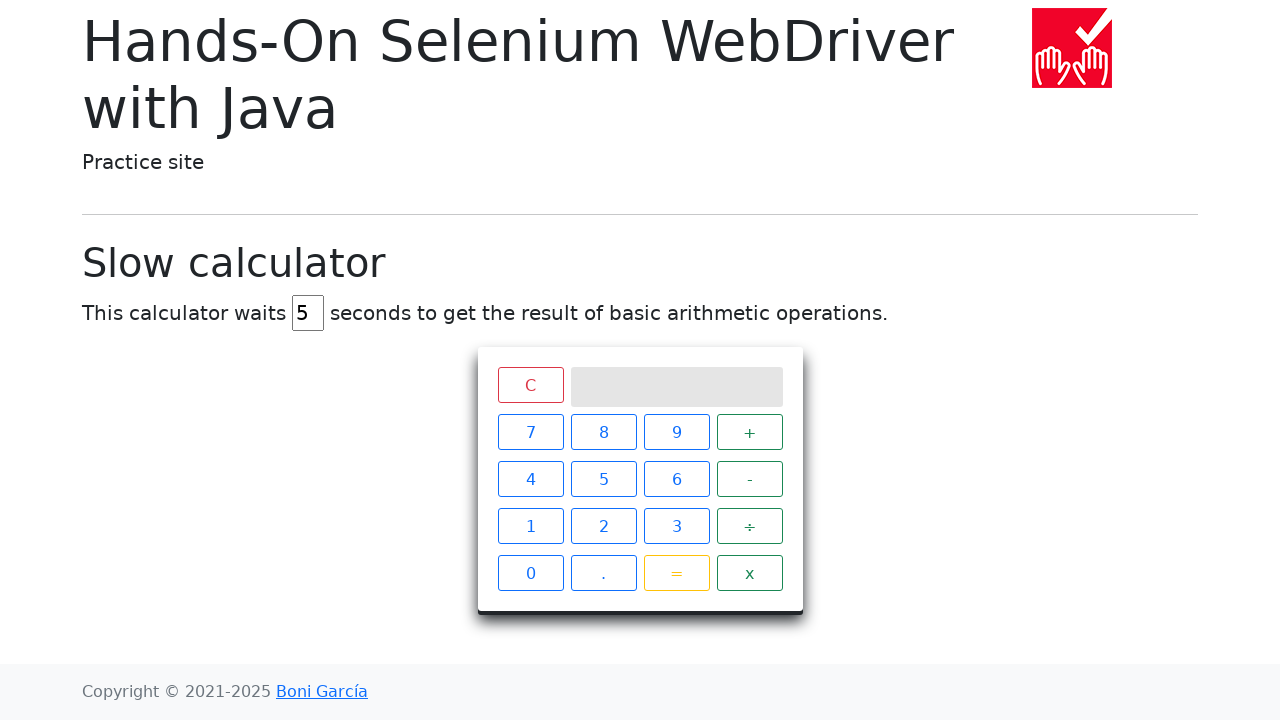

Cleared the delay input field on #delay
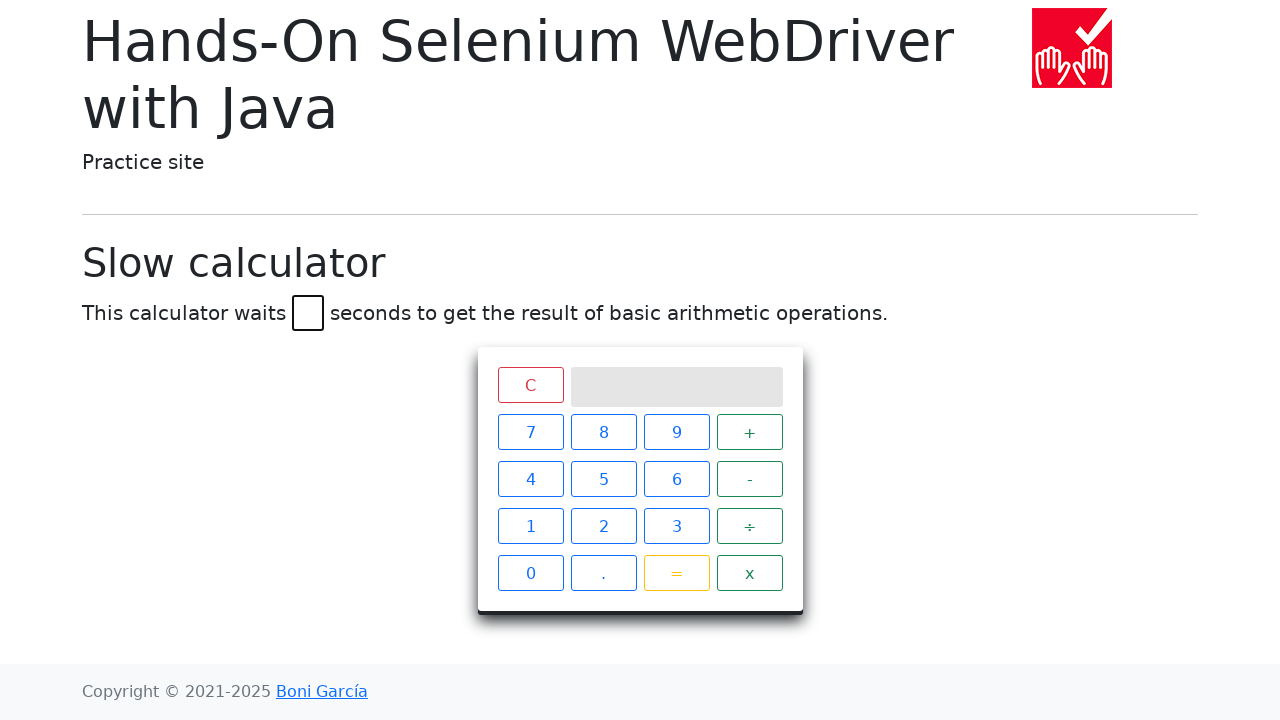

Set delay to 45 seconds on #delay
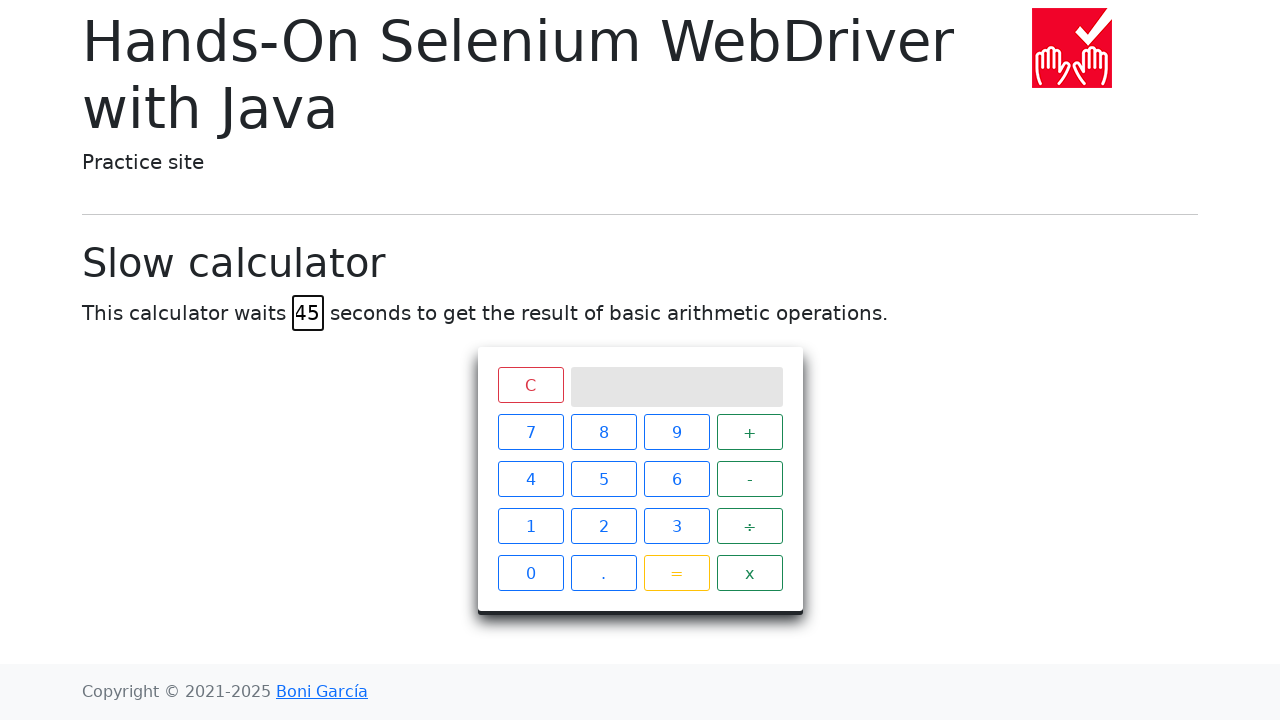

Clicked the '7' button at (530, 432) on xpath=//span[text()='7']
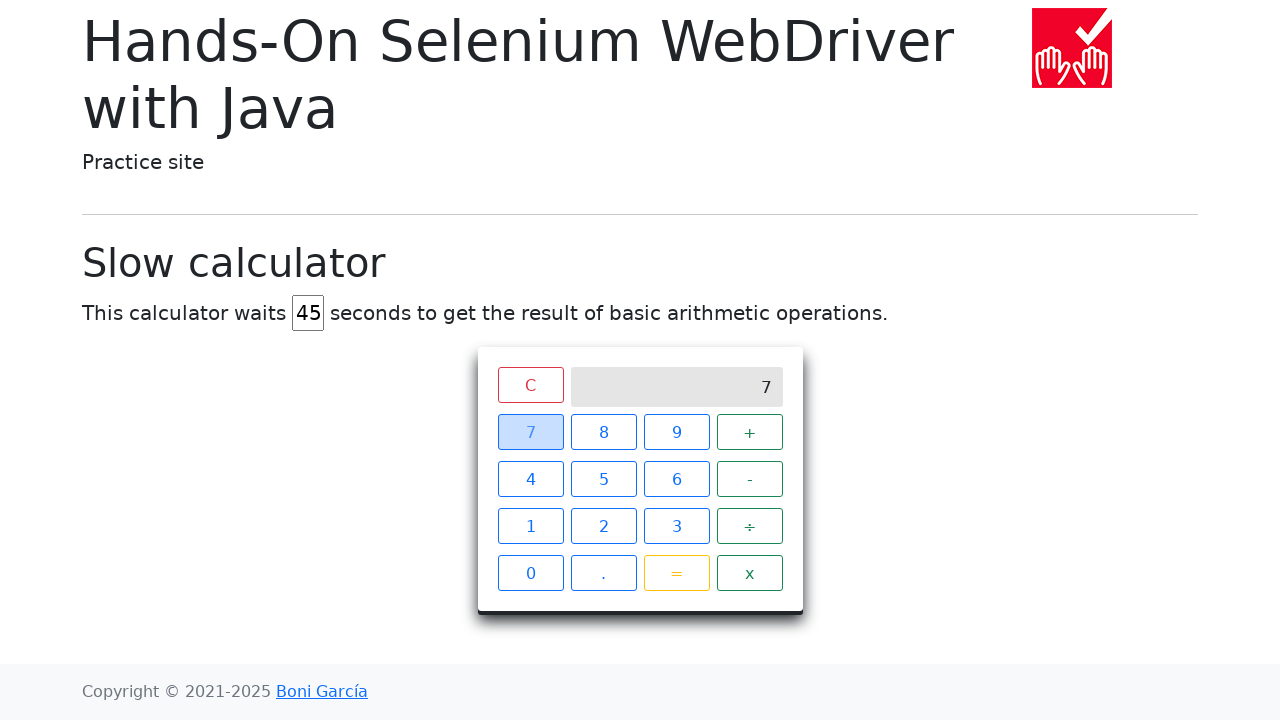

Clicked the '+' button at (750, 432) on xpath=//span[text()='+']
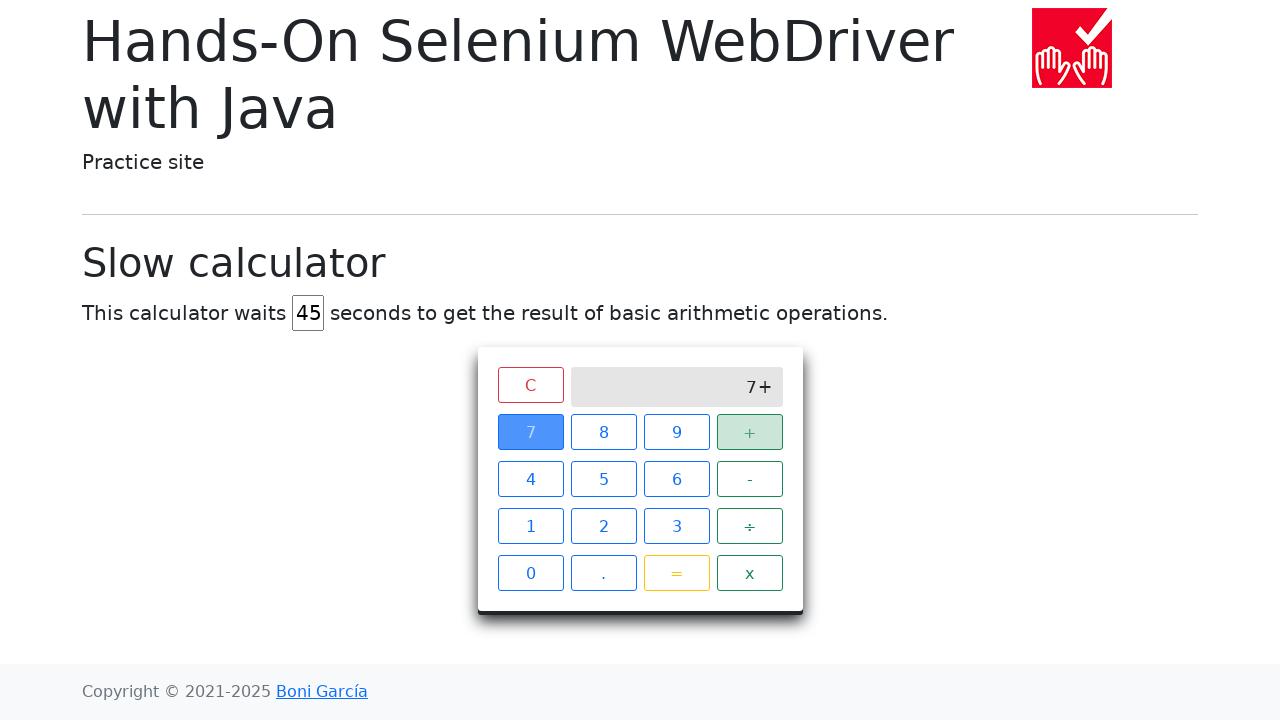

Clicked the '8' button at (604, 432) on xpath=//span[text()='8']
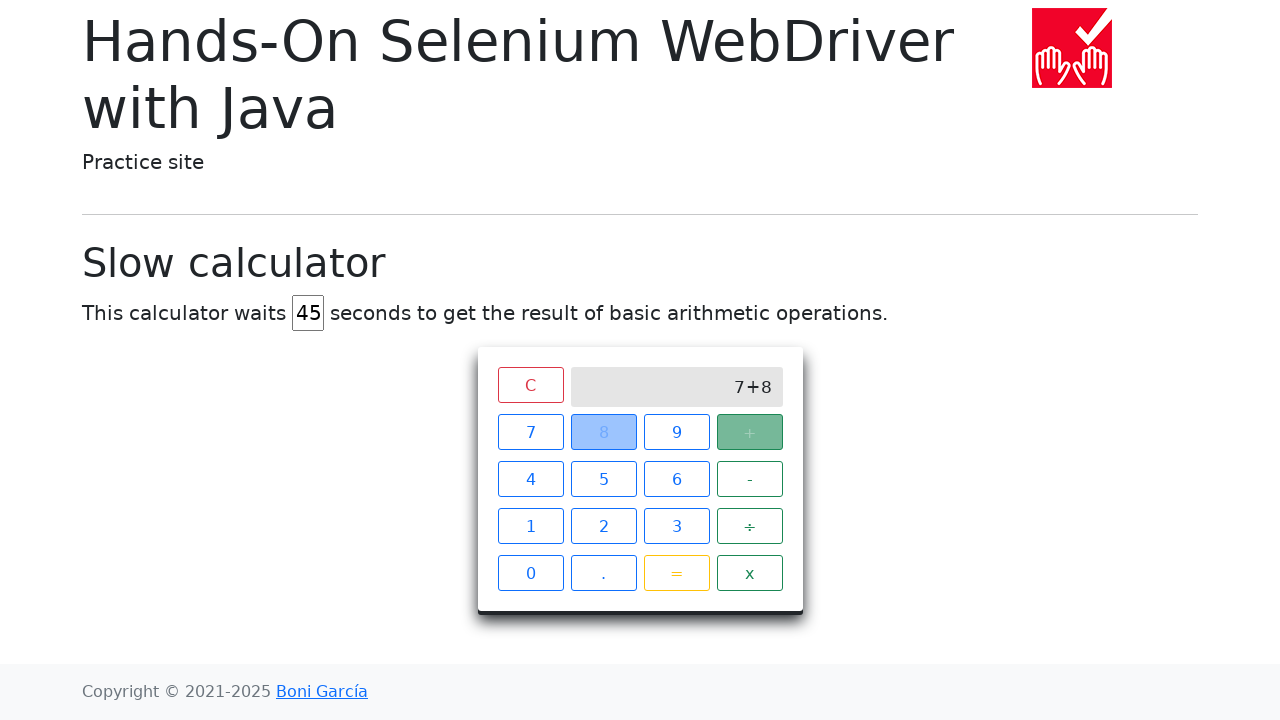

Clicked the '=' button to perform calculation at (676, 573) on xpath=//span[text()='=']
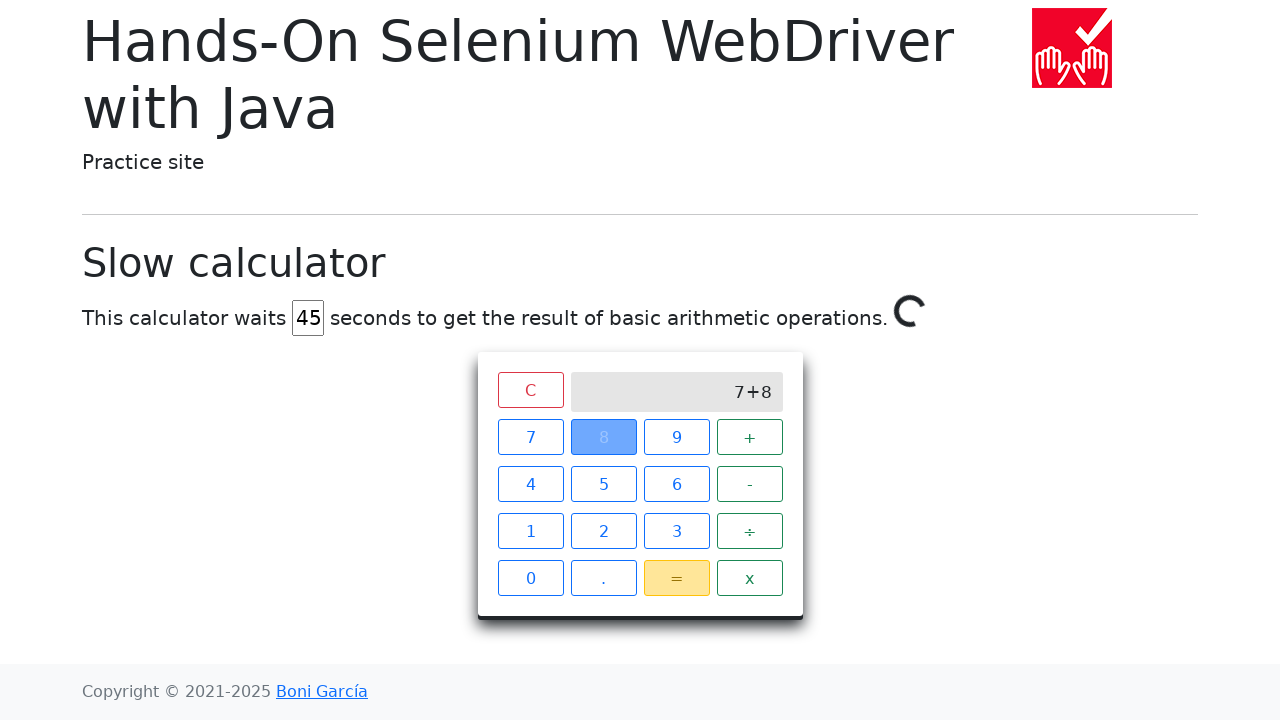

Result '15' appeared on screen after 45 second delay
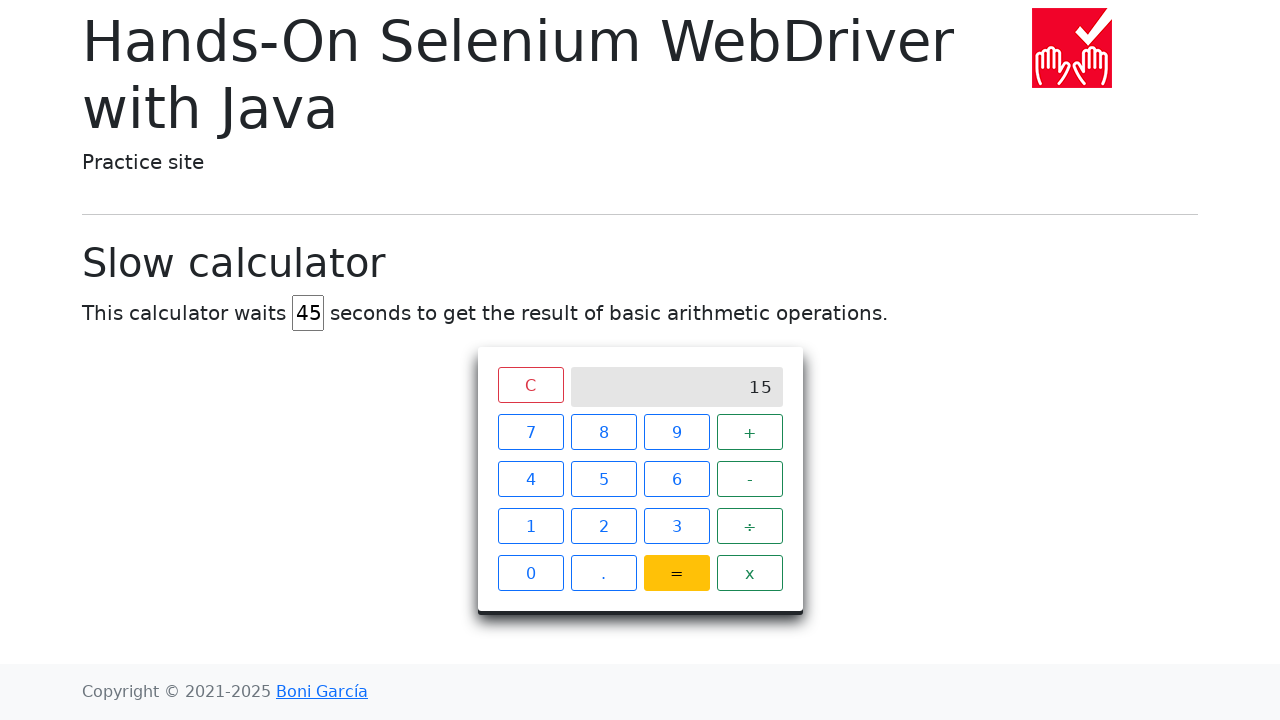

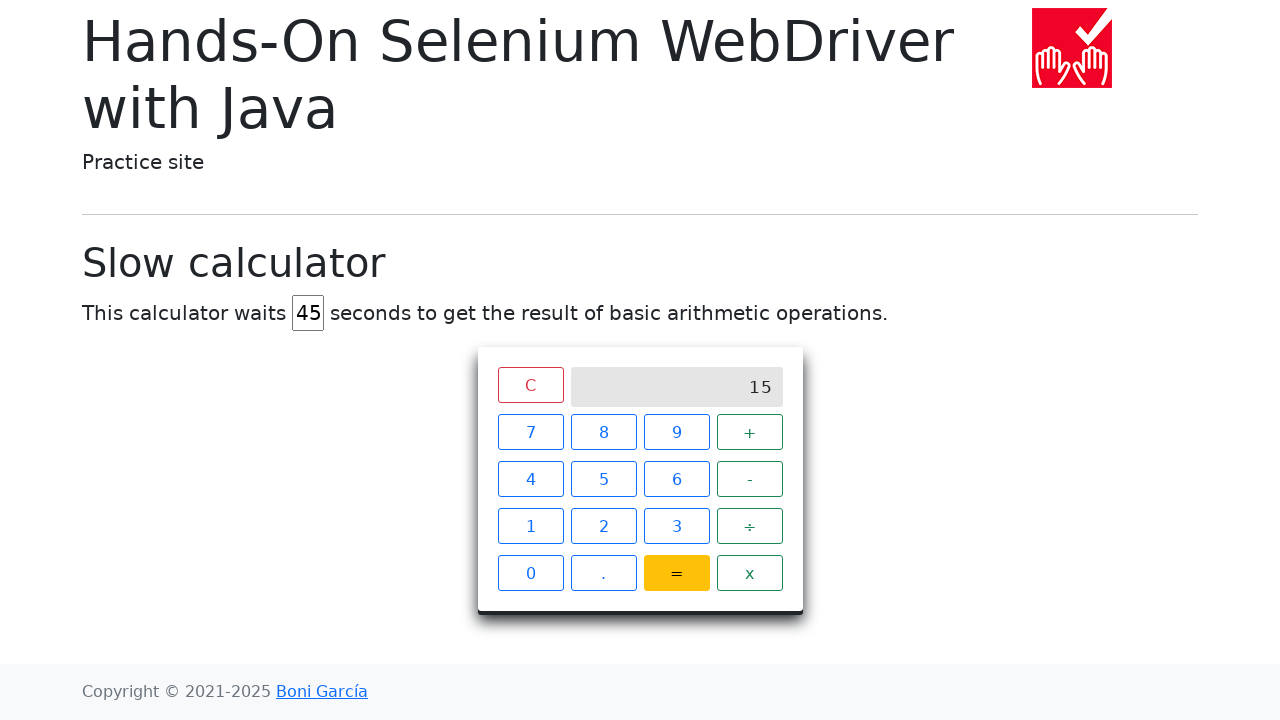